Demonstrates XPath sibling and parent axis navigation by locating button elements in the header using following-sibling and parent traversal techniques

Starting URL: https://rahulshettyacademy.com/AutomationPractice/

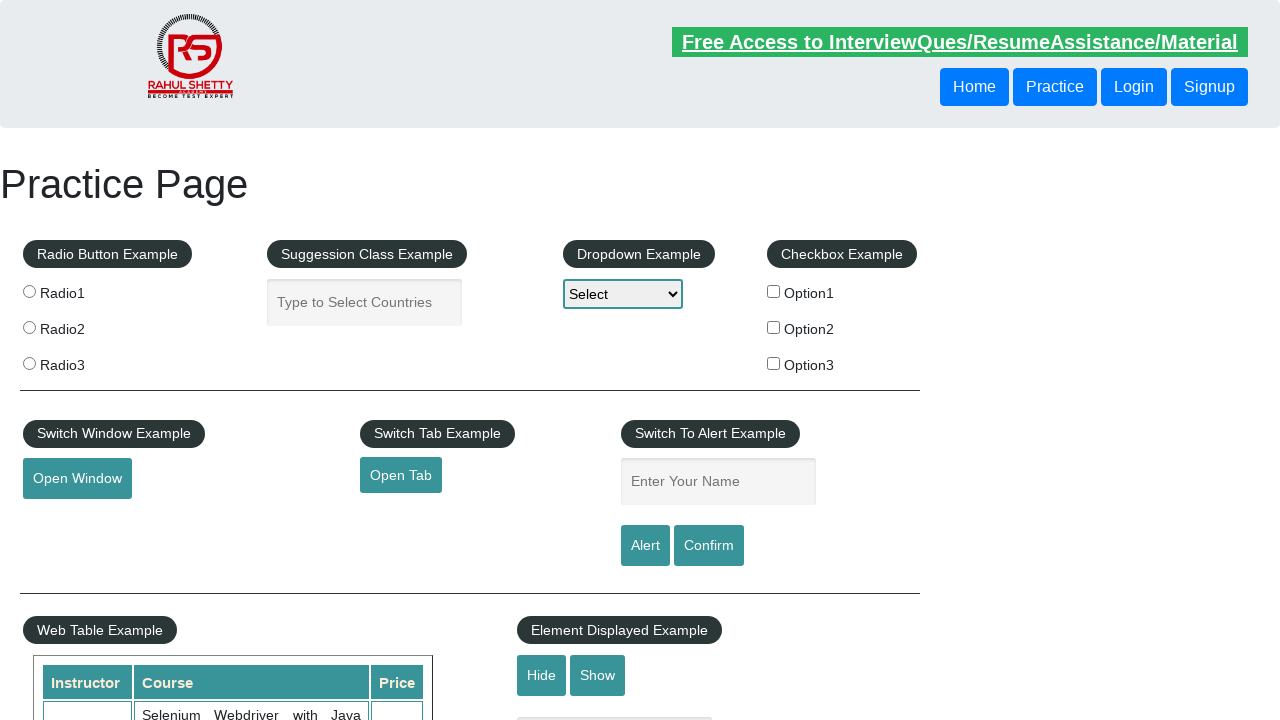

Located button using following-sibling XPath axis
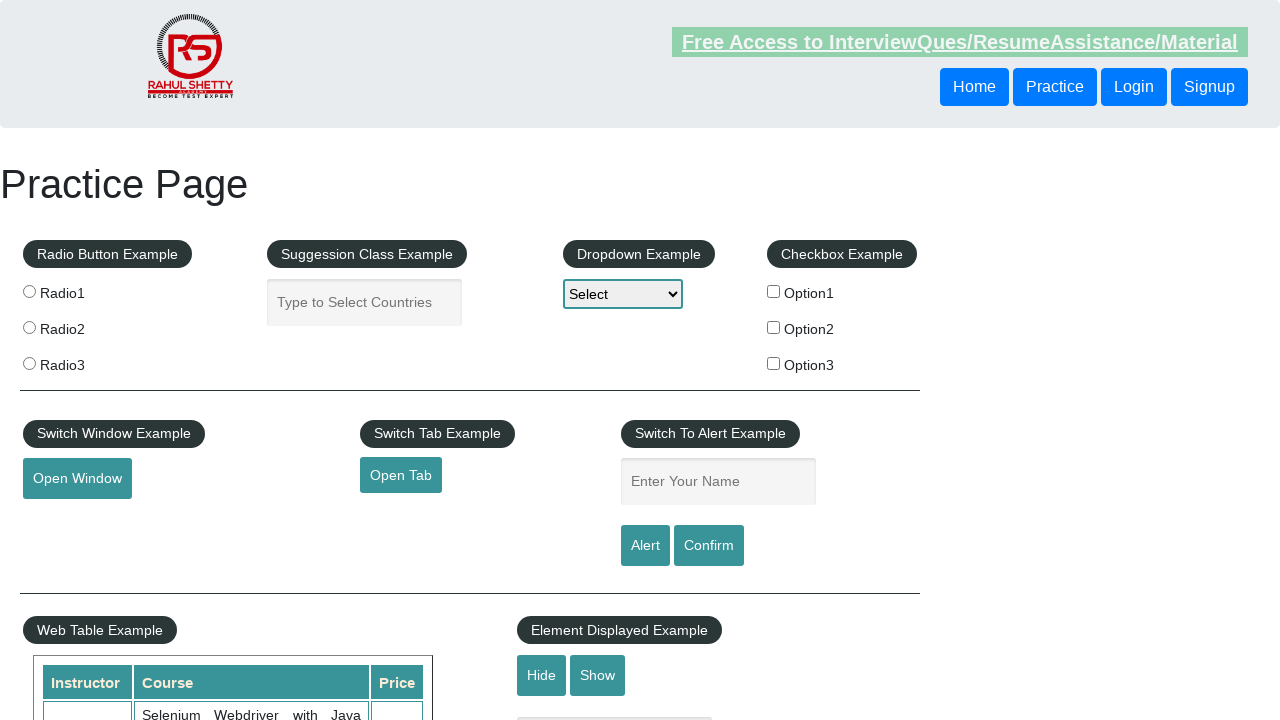

Waited for following-sibling button to become visible
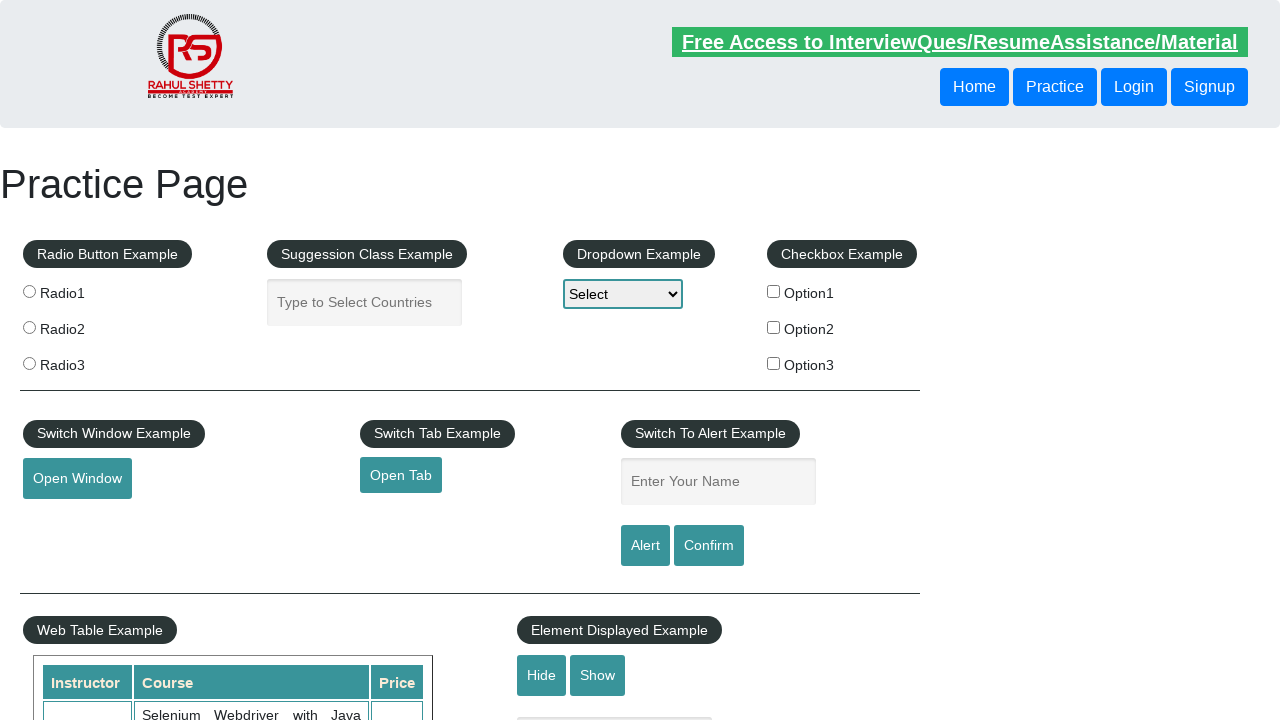

Retrieved text content from following-sibling button: 'Login'
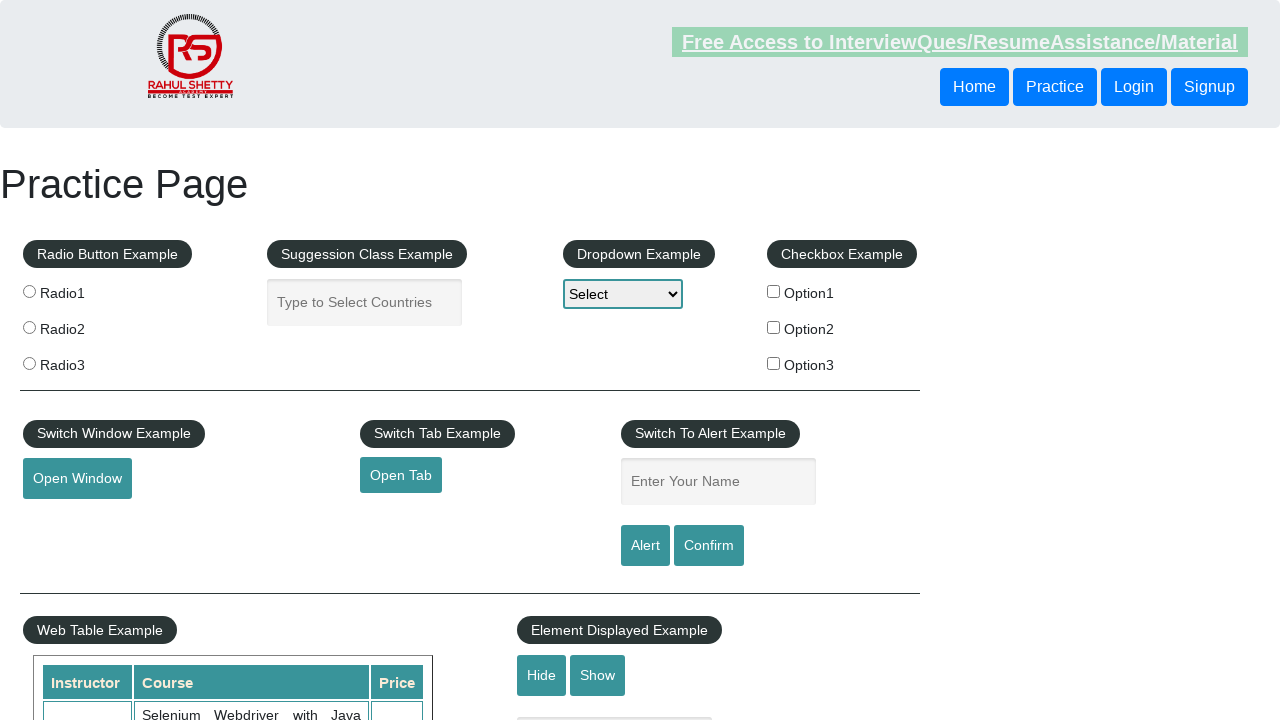

Located button using parent axis traversal XPath
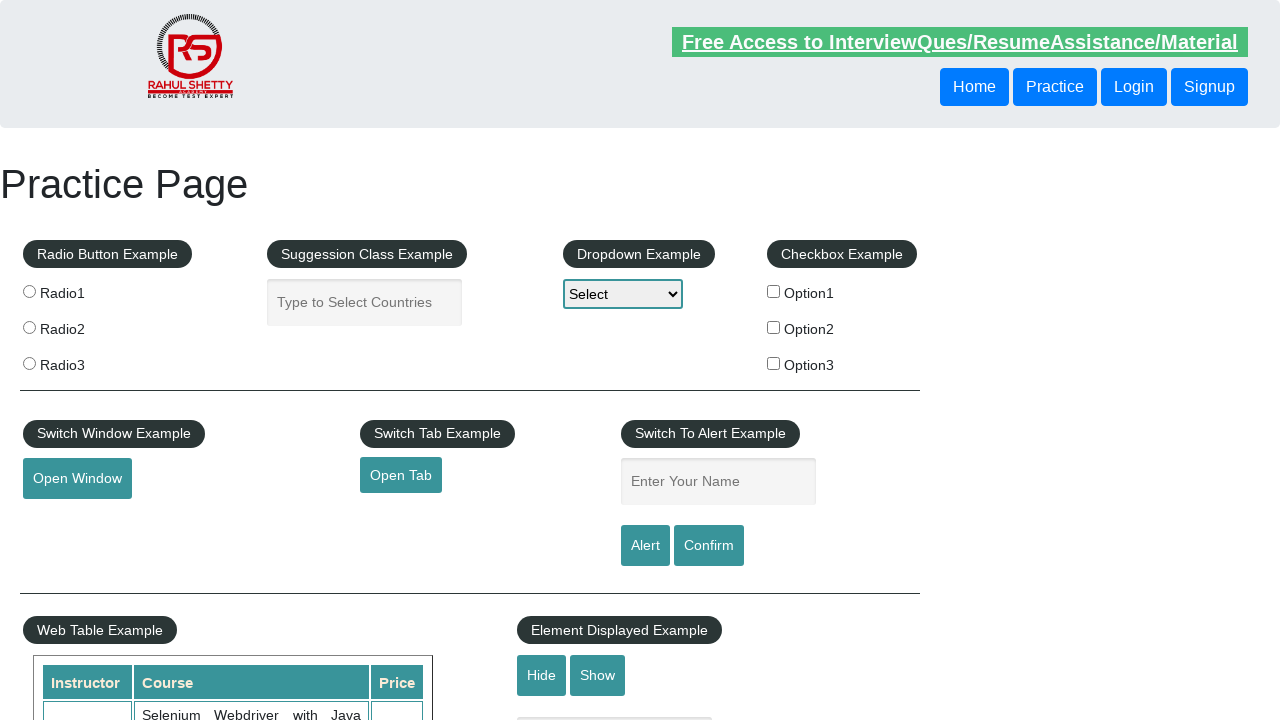

Retrieved text content from parent traversal button: 'Login'
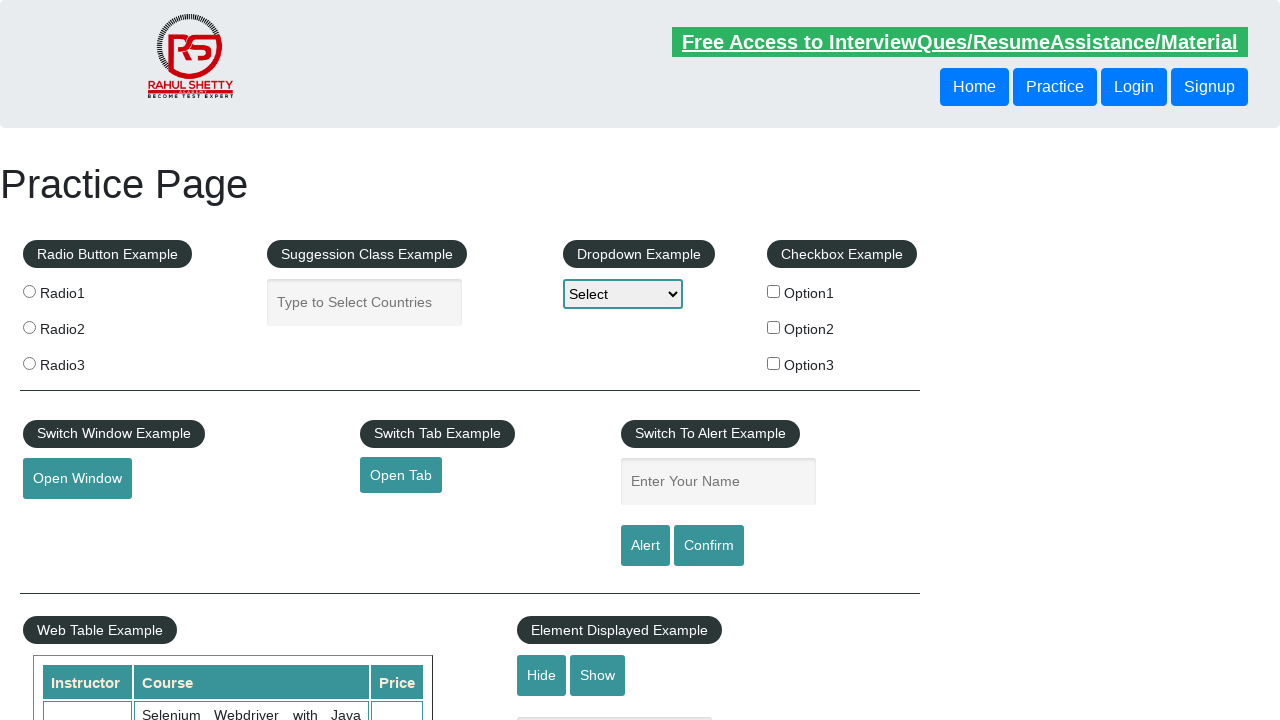

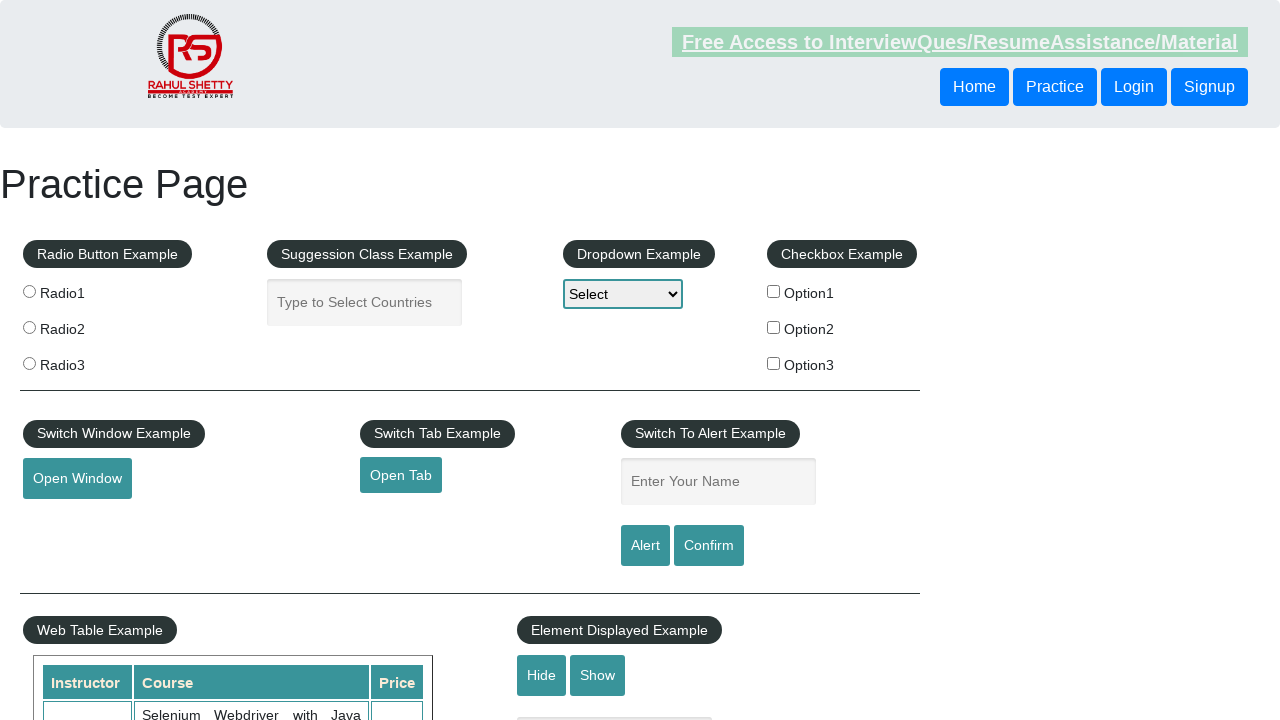